Tests drag and drop functionality within an iframe on the jQuery UI demo page by dragging an element and dropping it onto a target area

Starting URL: https://jqueryui.com/droppable/

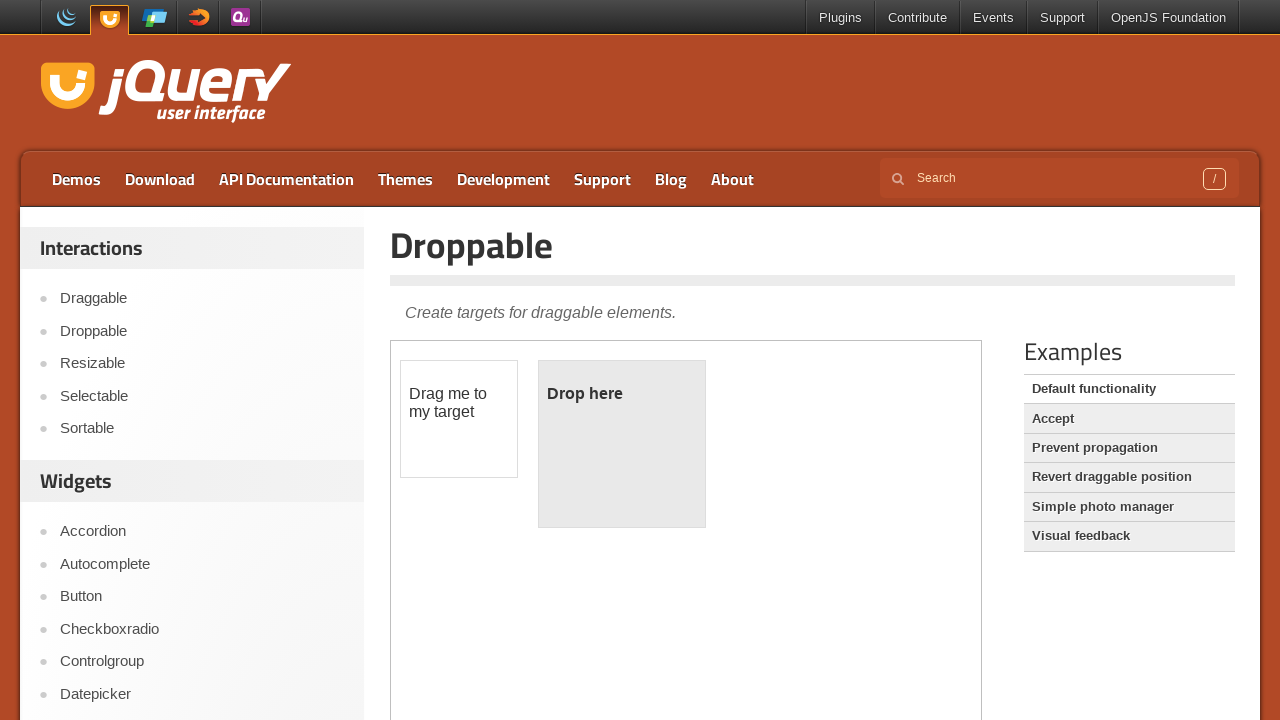

Located iframe with class 'demo-frame'
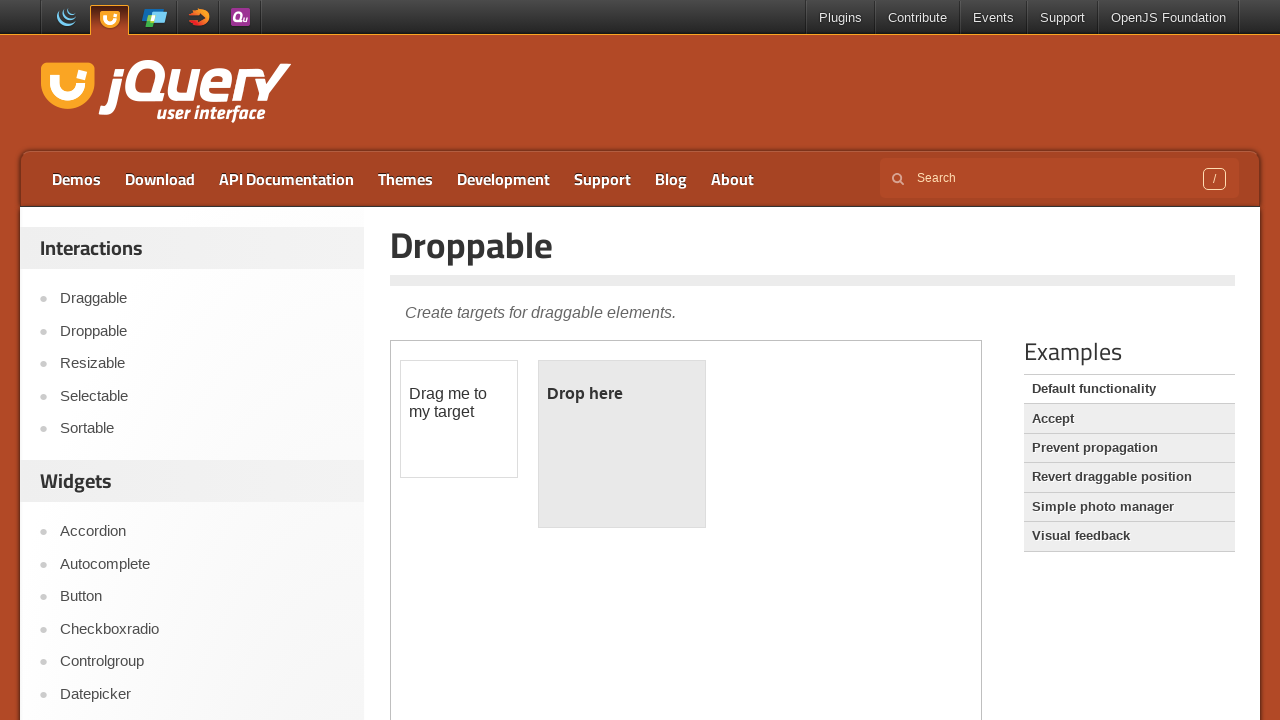

Located draggable element with id 'draggable' in iframe
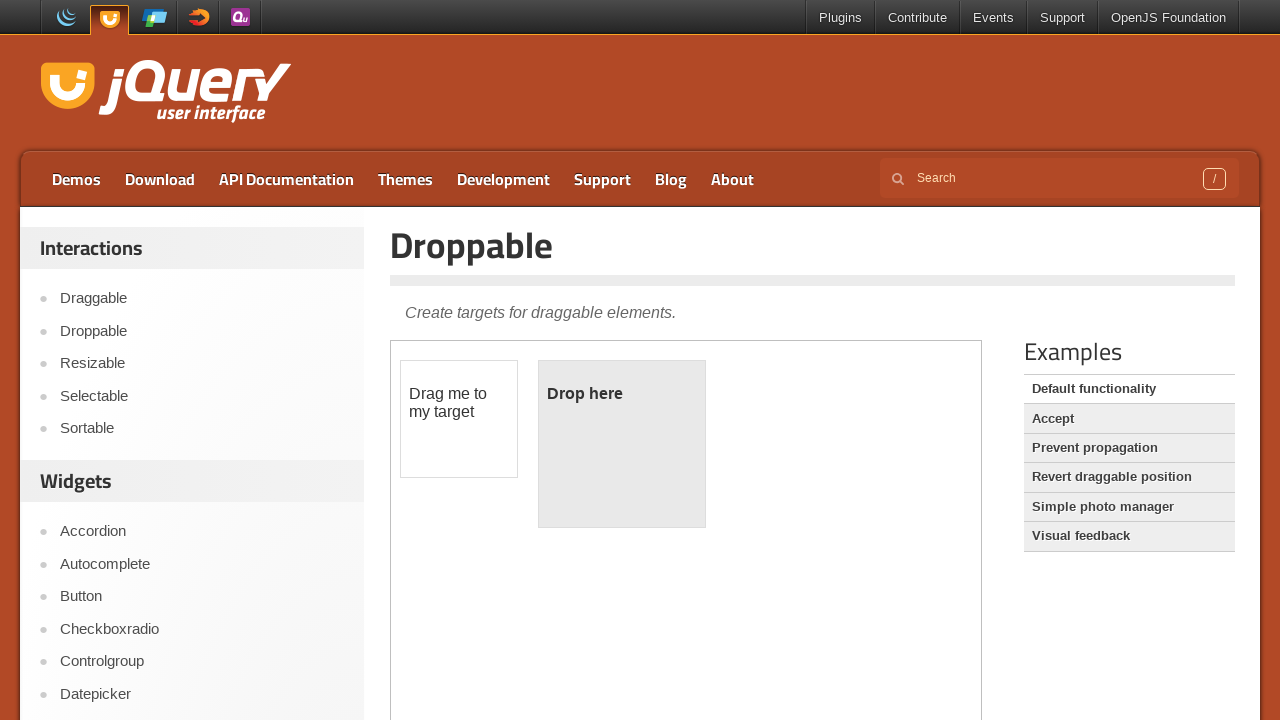

Located droppable target element with id 'droppable' in iframe
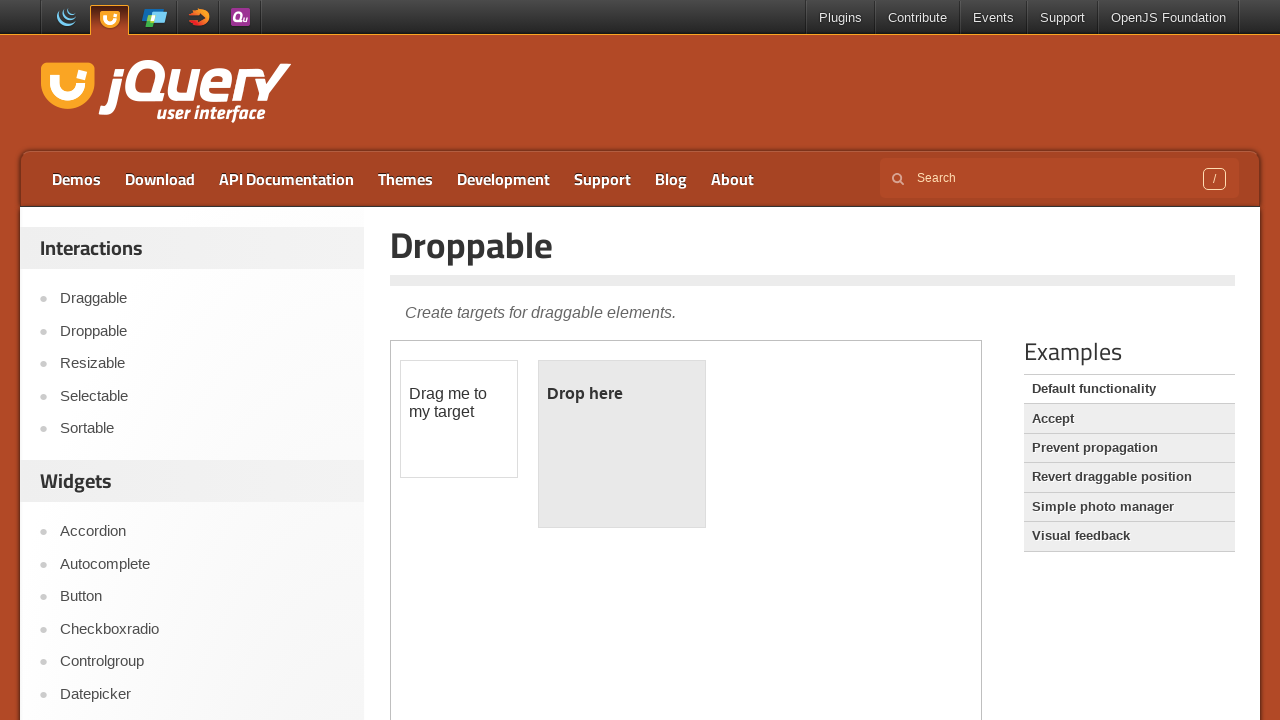

Dragged draggable element onto droppable target element at (622, 444)
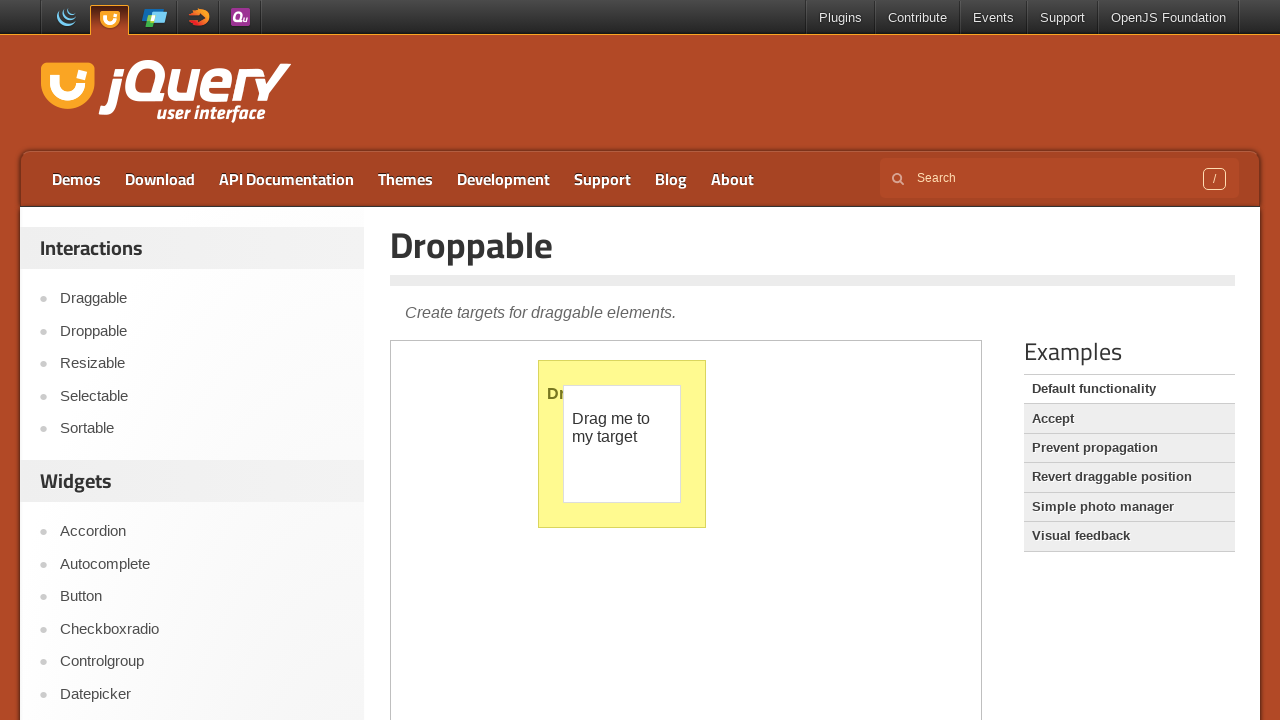

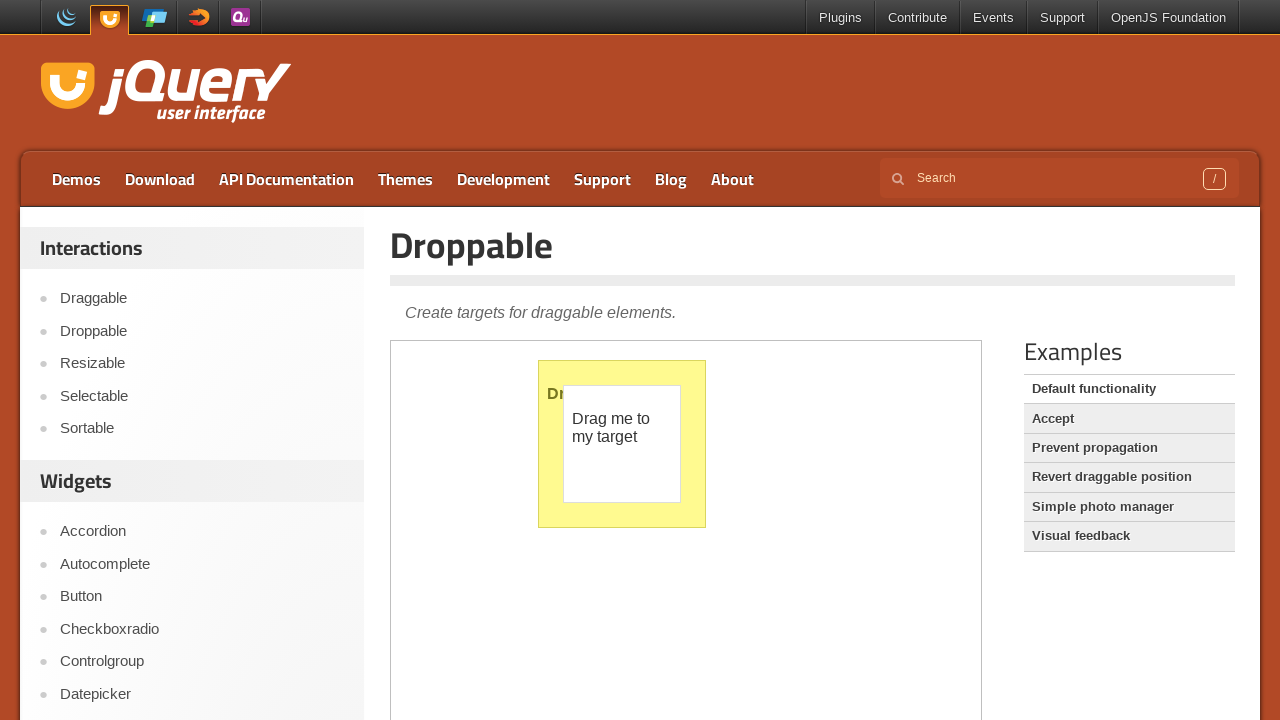